Tests basic keyboard navigation on Flipkart homepage by pressing down arrow and up arrow keys

Starting URL: https://www.flipkart.com/

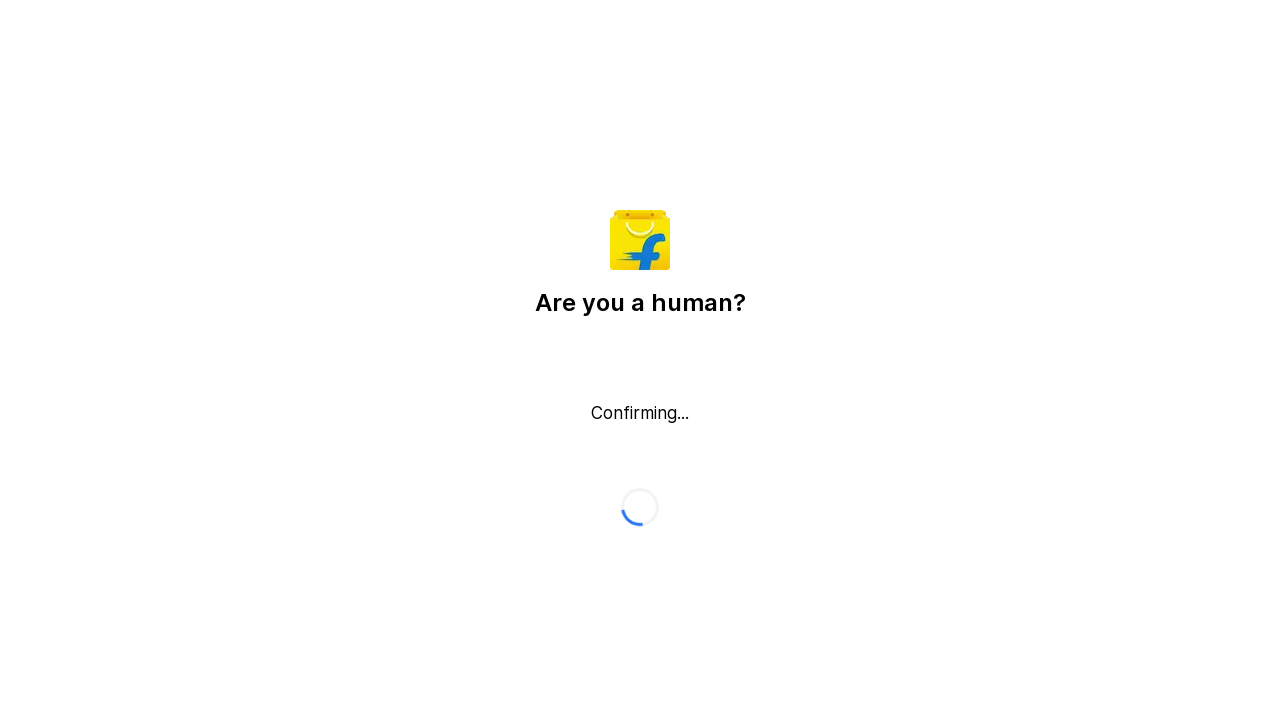

Pressed down arrow key on Flipkart homepage
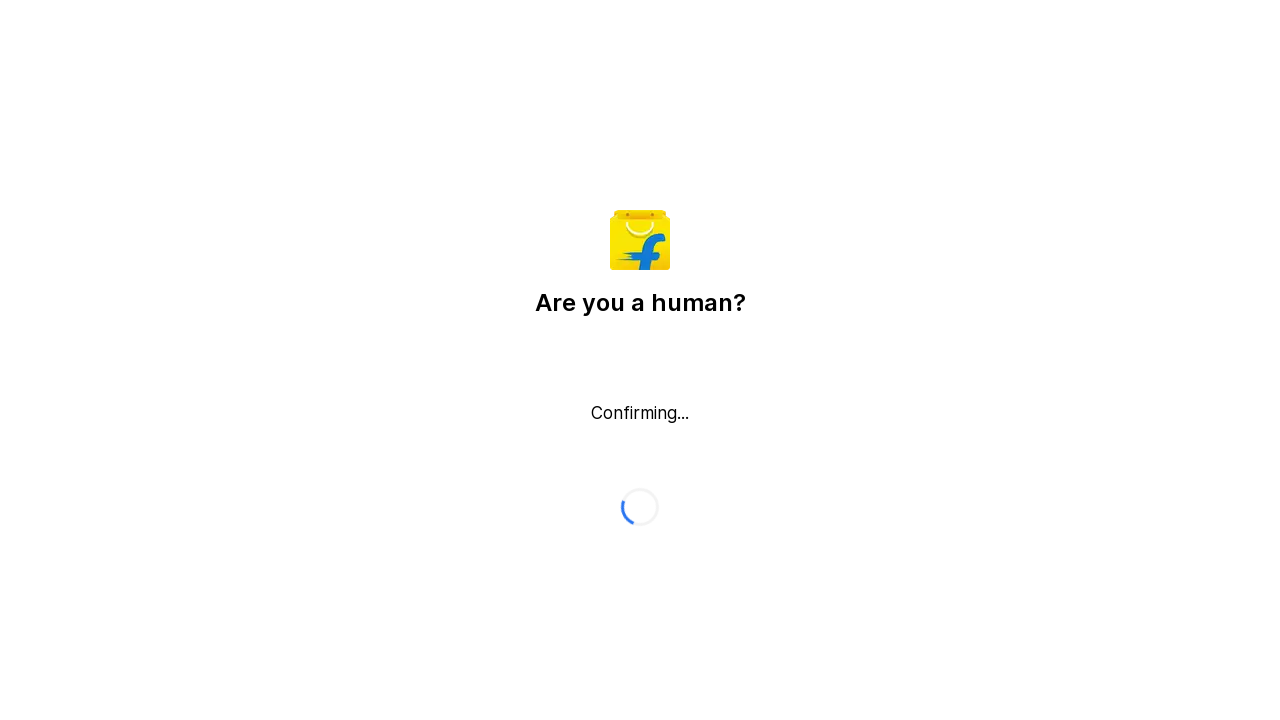

Pressed up arrow key on Flipkart homepage
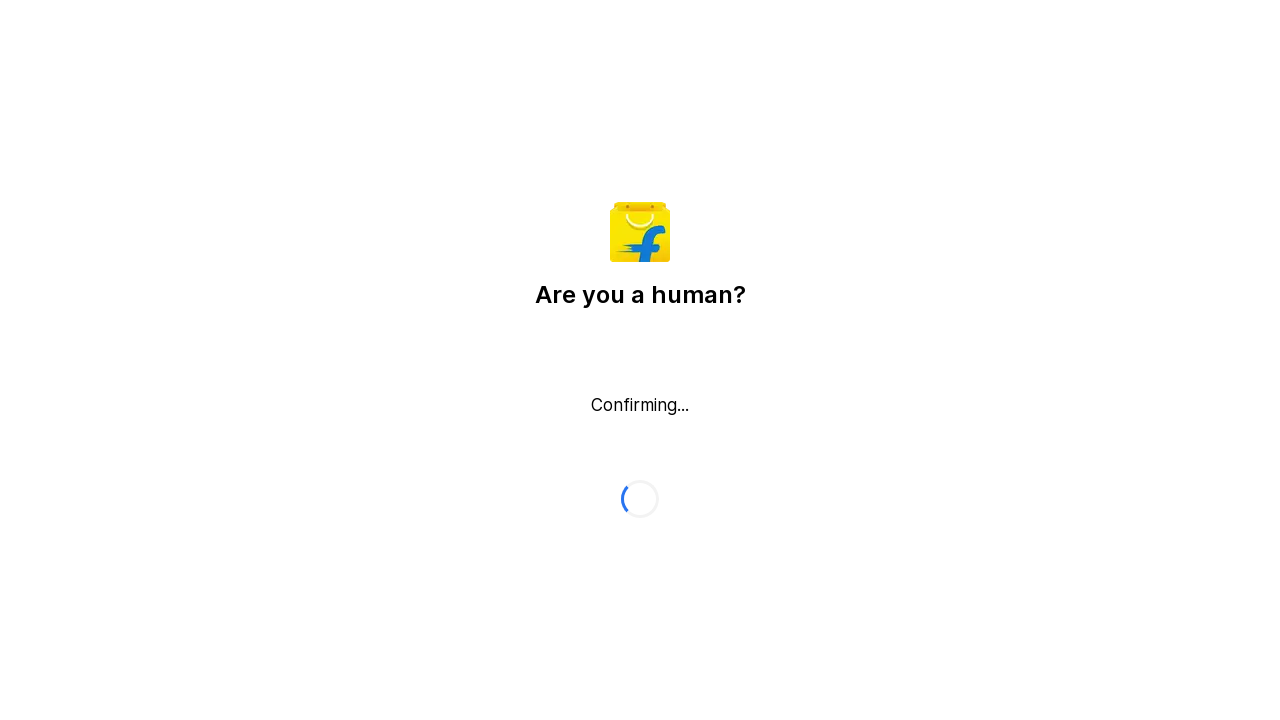

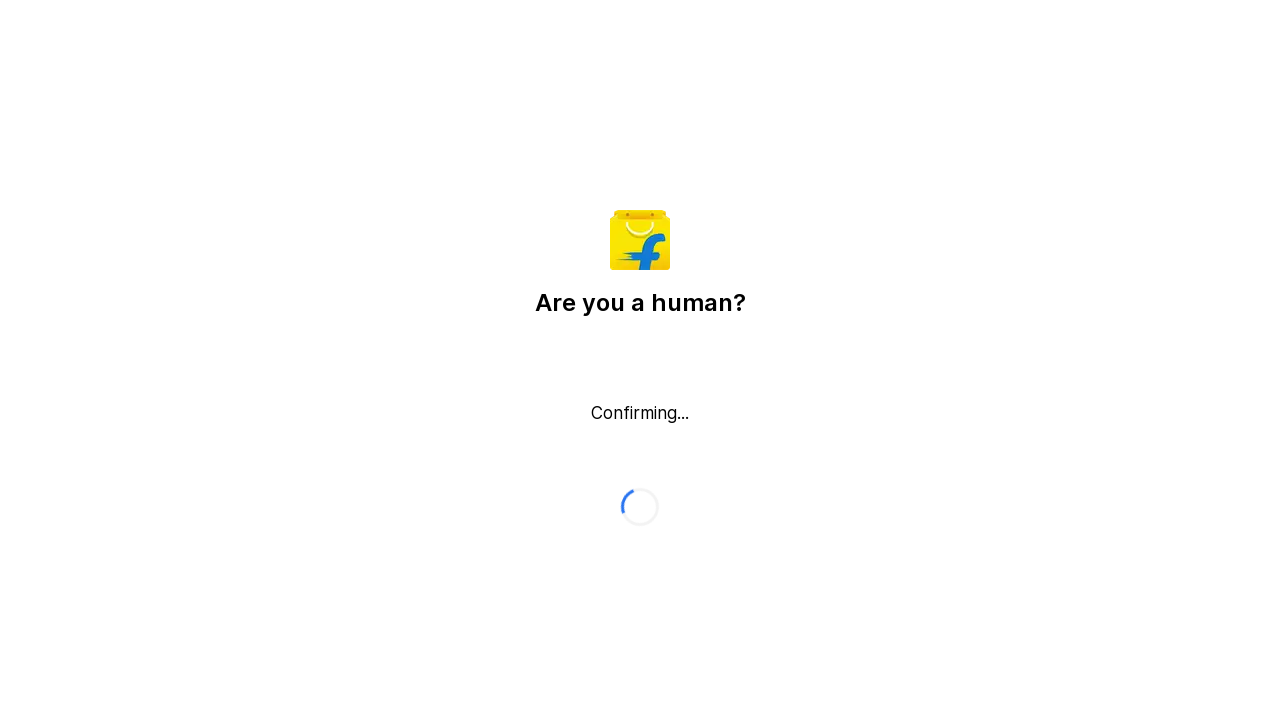